Tests the passenger count dropdown on SpiceJet's homepage by opening the traveller selector, incrementing the adult count from 1 to 4 using the plus button, and confirming the selection.

Starting URL: https://www.spicejet.com/

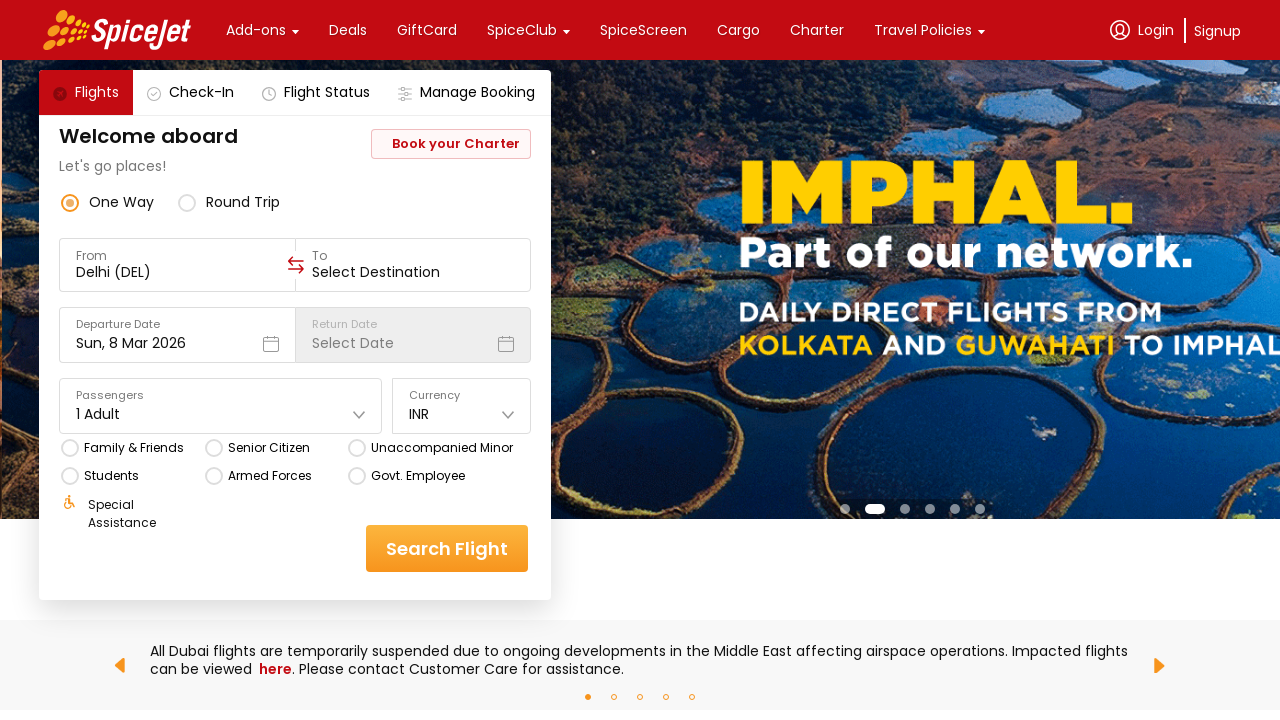

Clicked on passenger dropdown showing '1 Adult' at (98, 414) on xpath=//div[text()='1 Adult']
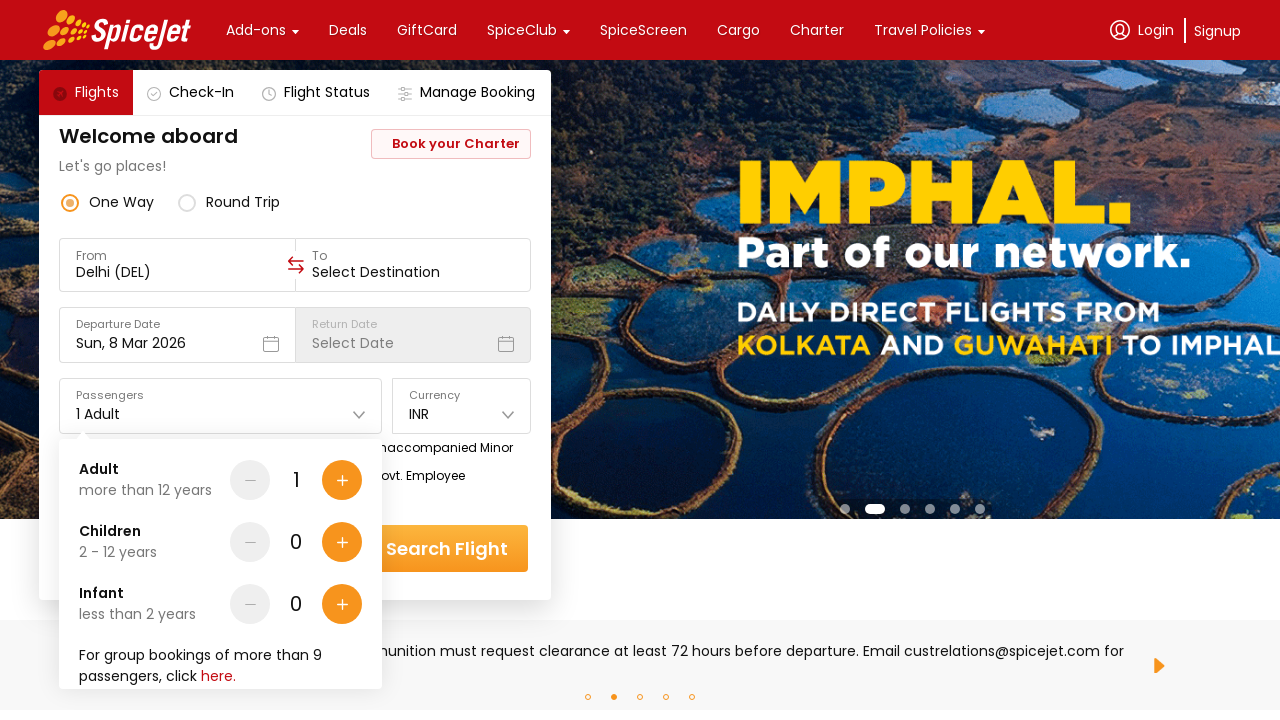

Clicked plus button to increment adult count (iteration 1/3) at (342, 480) on div[data-testid='Adult-testID-plus-one-cta']
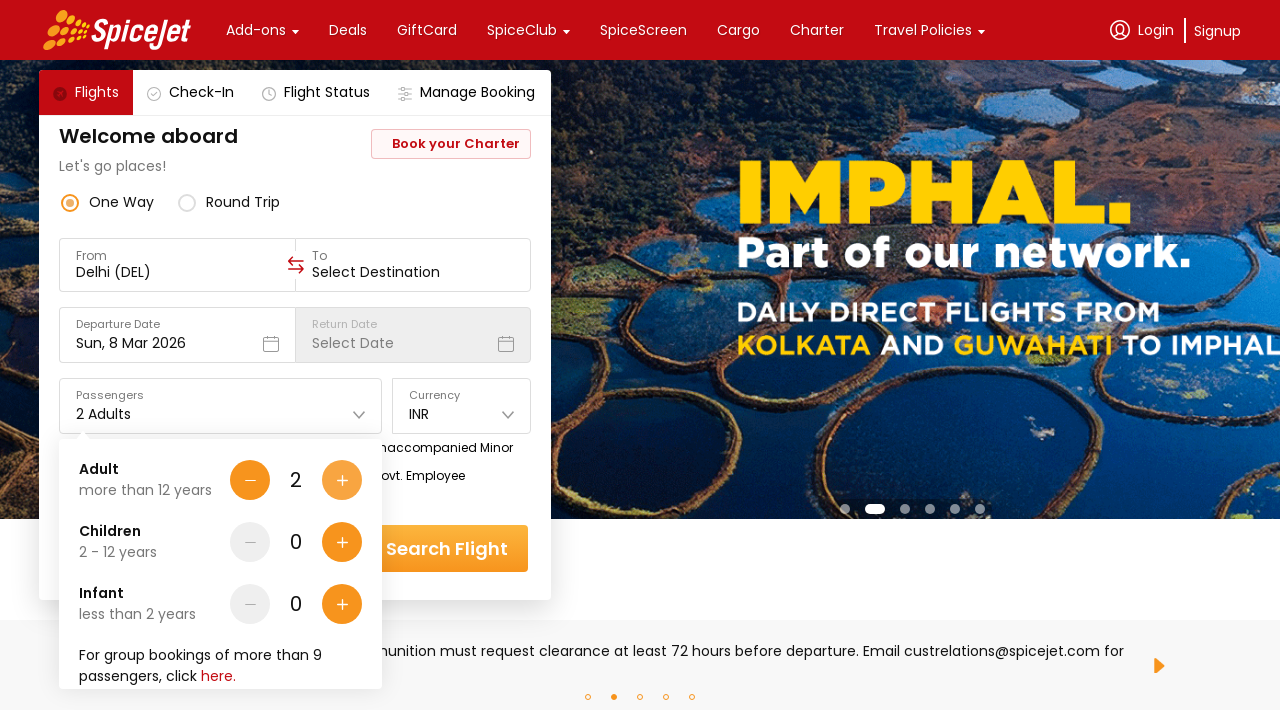

Clicked plus button to increment adult count (iteration 2/3) at (342, 480) on div[data-testid='Adult-testID-plus-one-cta']
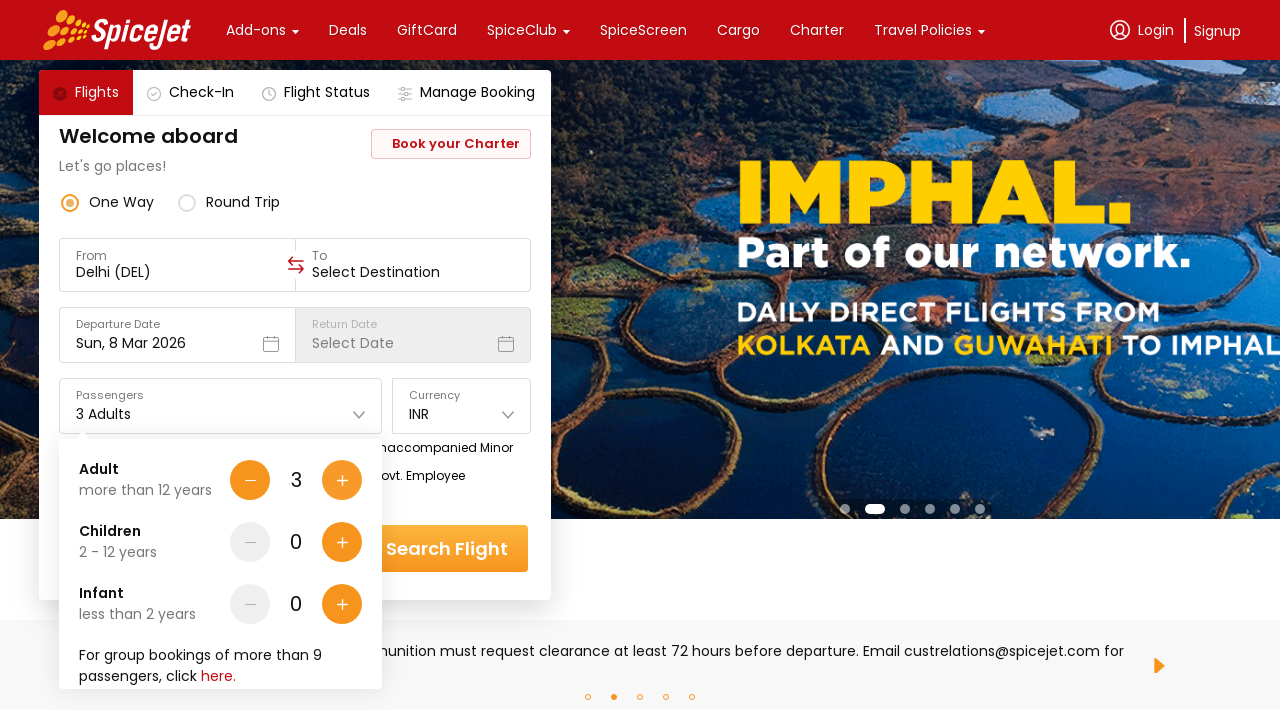

Clicked plus button to increment adult count (iteration 3/3) at (342, 480) on div[data-testid='Adult-testID-plus-one-cta']
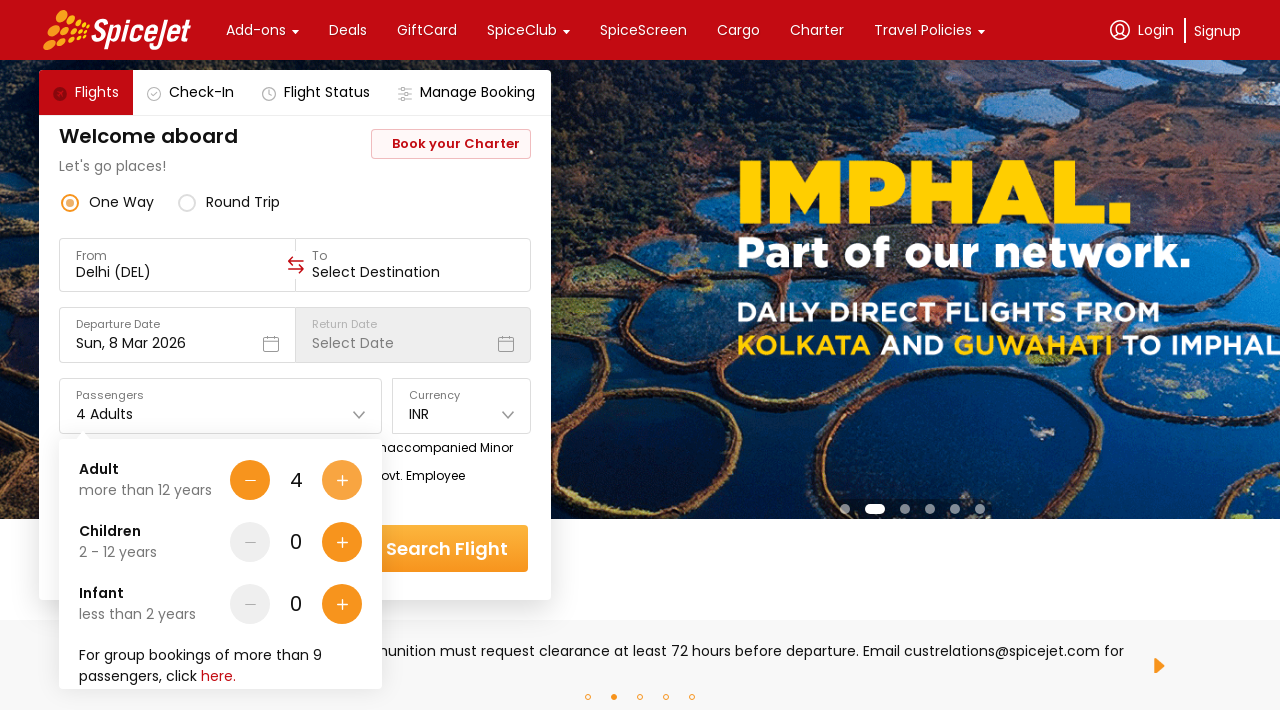

Clicked done button to confirm passenger selection at (317, 648) on div[data-testid='home-page-travellers-done-cta']
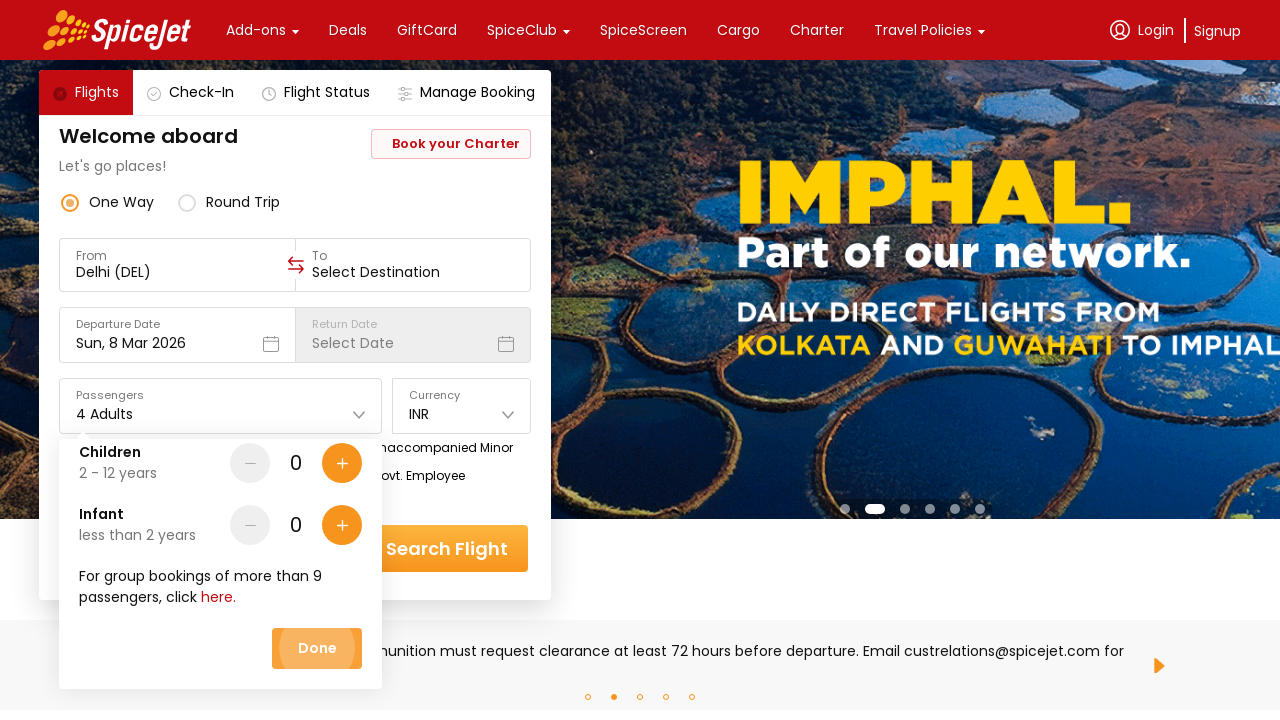

Confirmed adult count updated to '4 Adults'
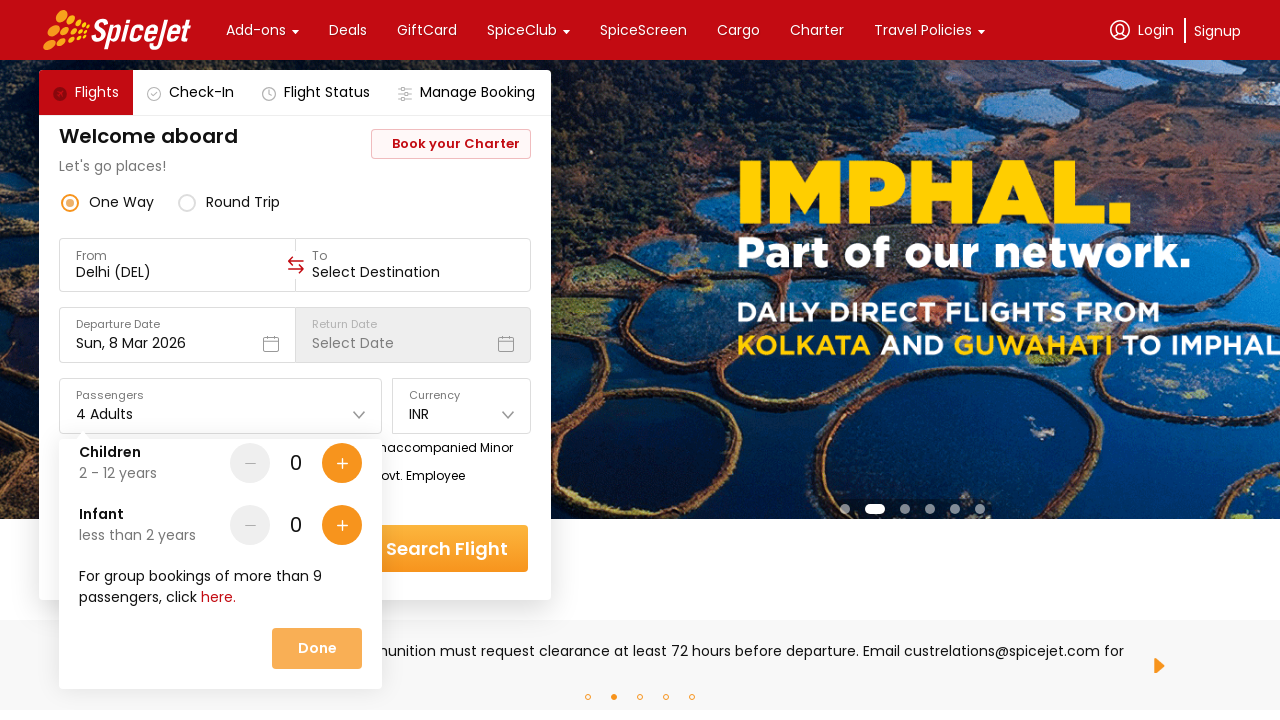

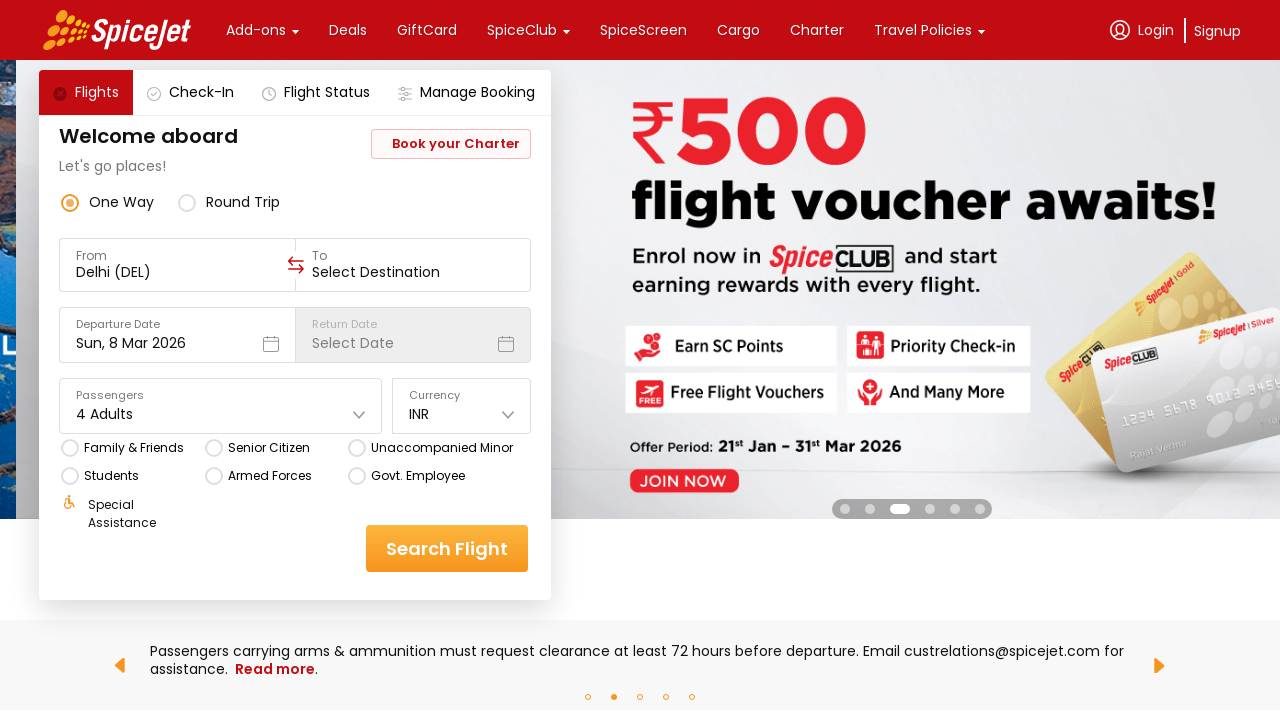